Tests dynamic loading functionality by clicking a button and waiting for hidden content to become visible

Starting URL: http://the-internet.herokuapp.com/dynamic_loading/1

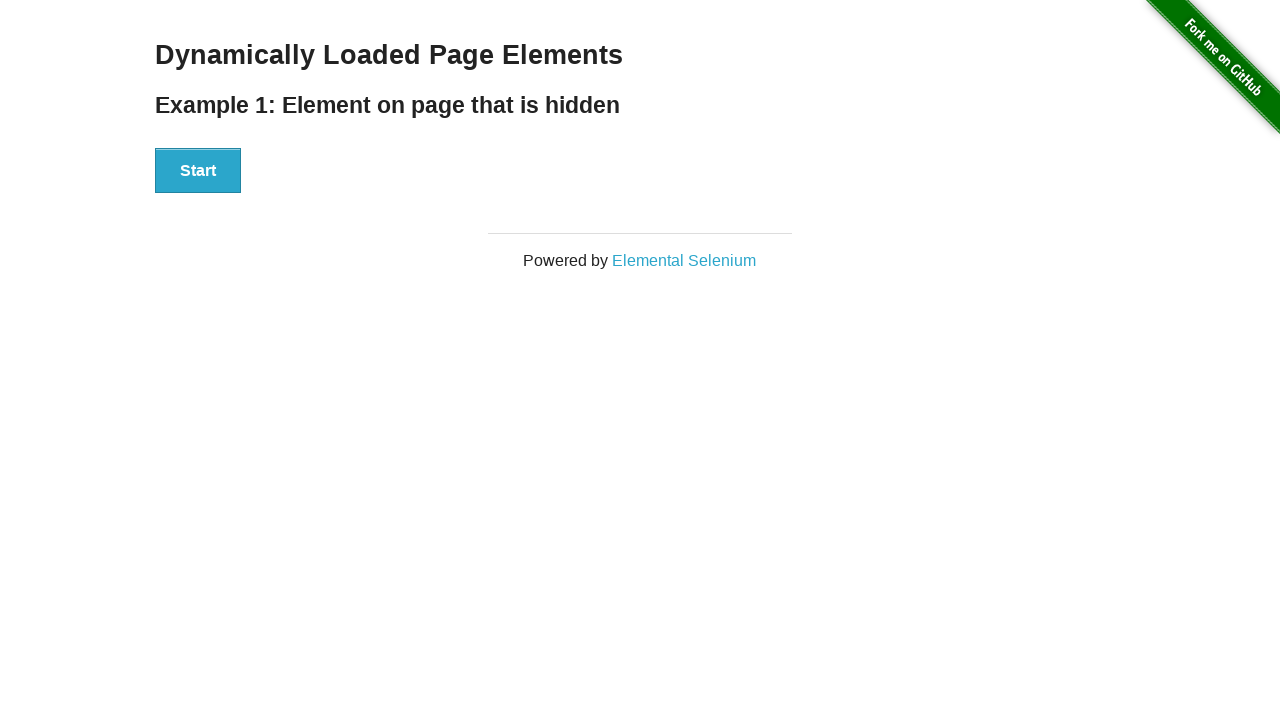

Clicked start button to trigger dynamic loading at (198, 171) on #start button
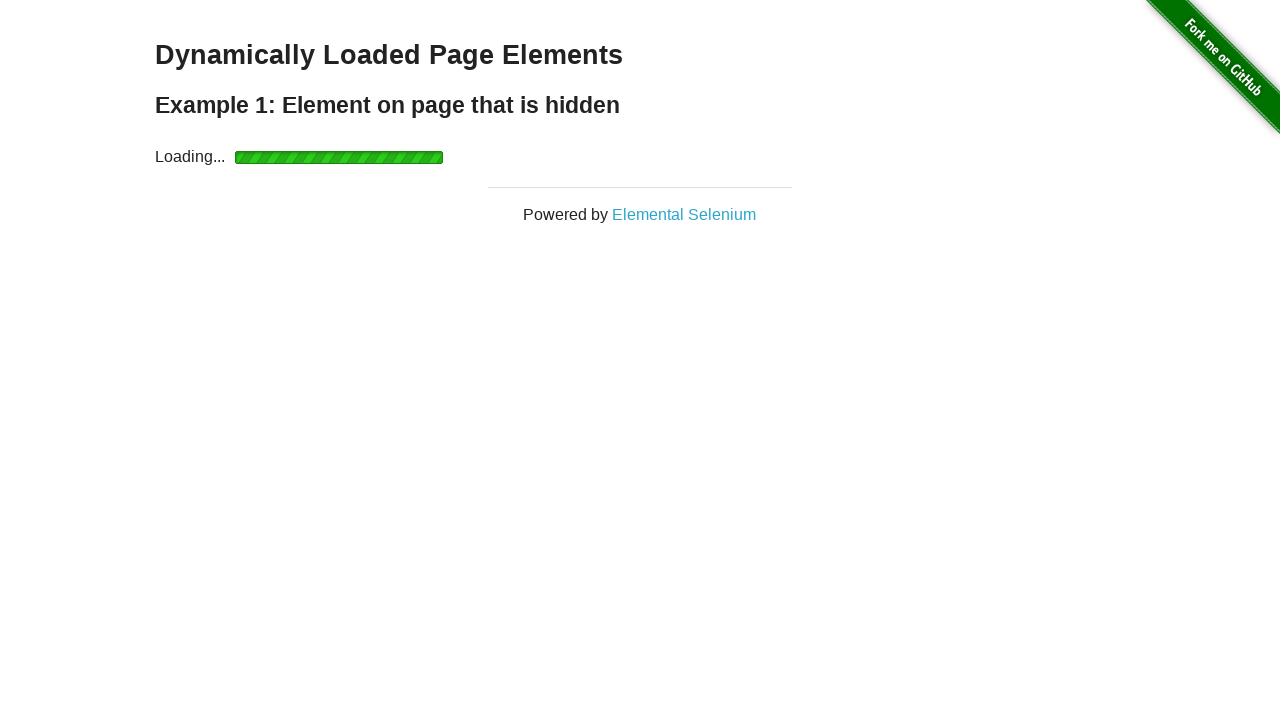

Waited for dynamically loaded content to become visible
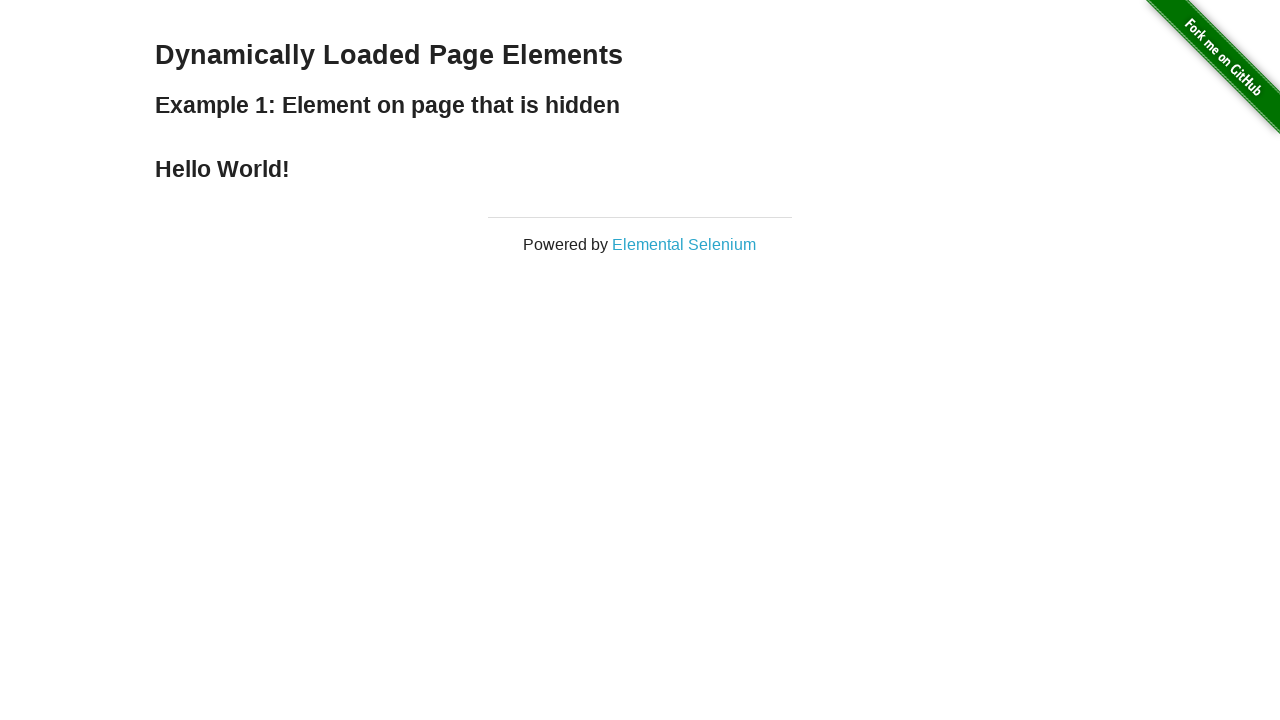

Retrieved finish text content: Hello World!
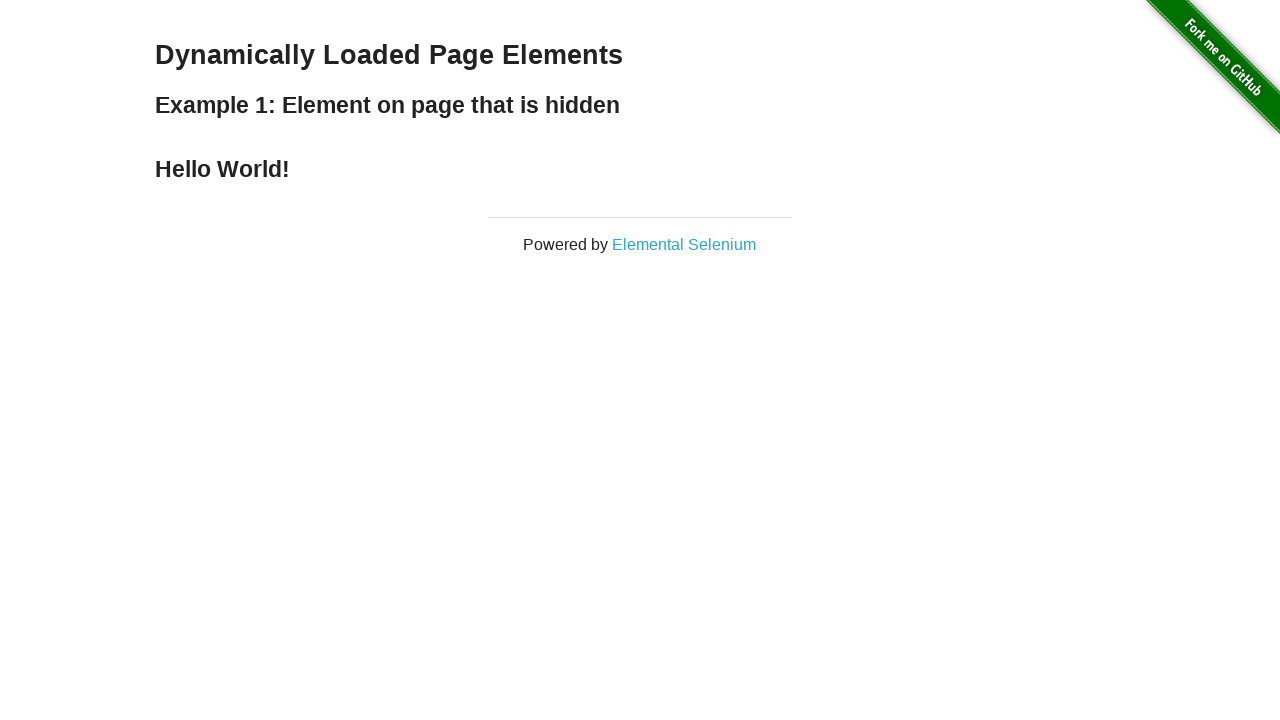

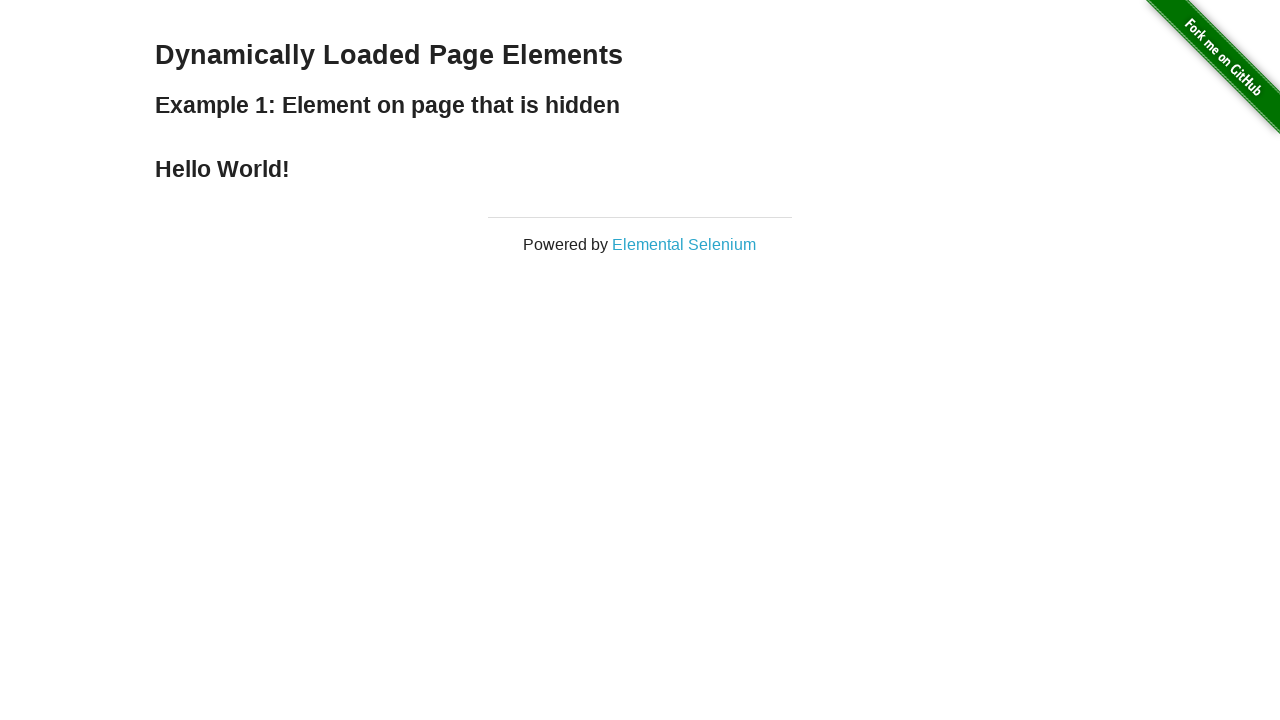